Tests select dropdown functionality by selecting options using different methods: by visible text, by value, and by index

Starting URL: https://www.selenium.dev/selenium/web/formPage.html

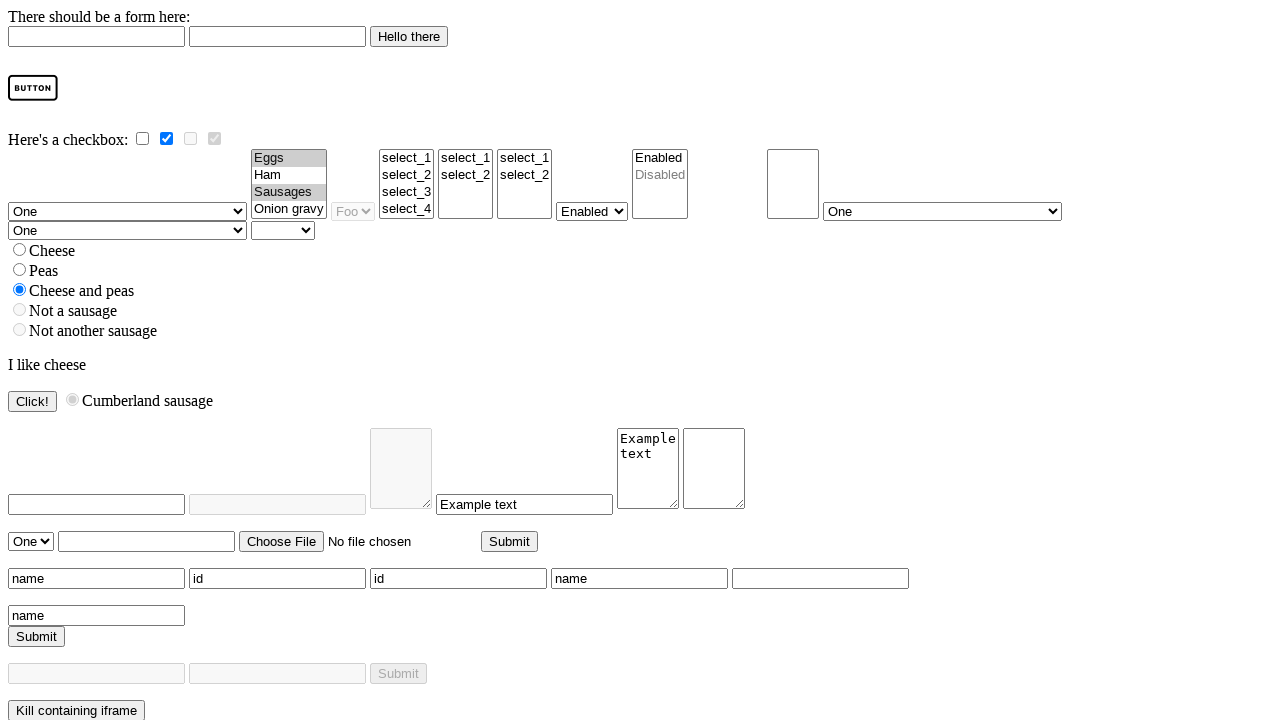

Selected 'Four' from dropdown by visible text on select[name='selectomatic']
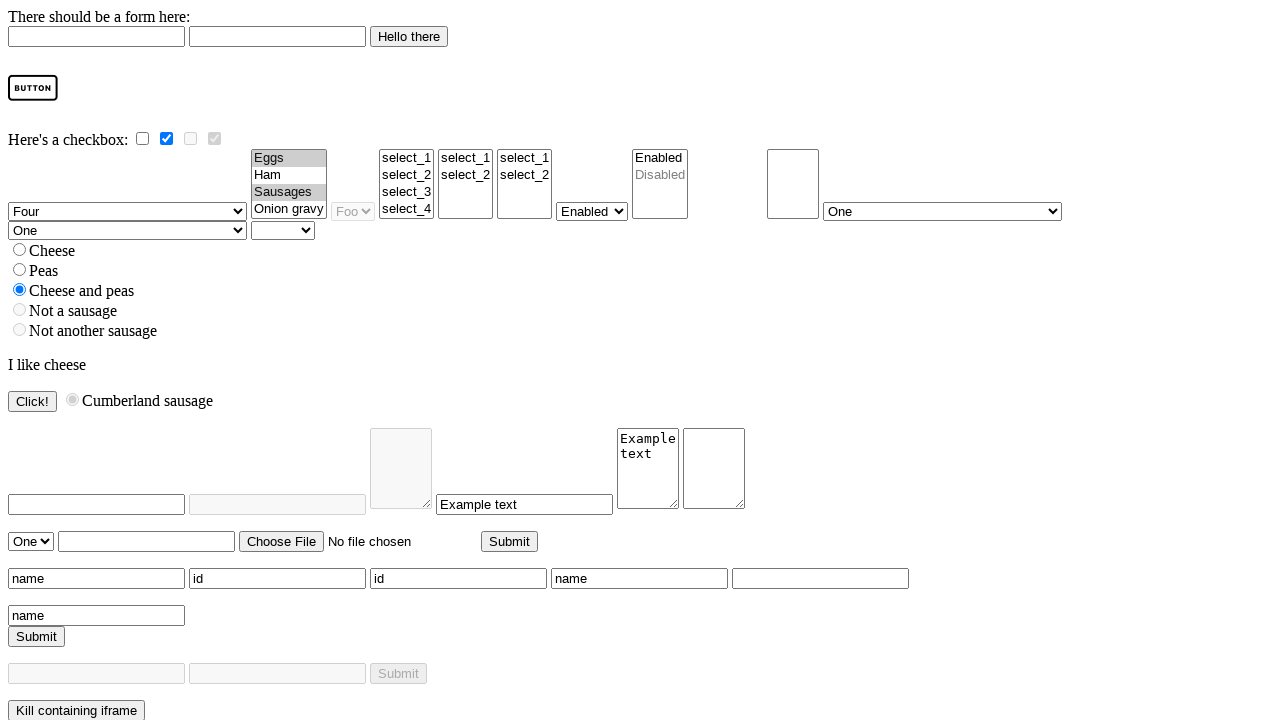

Selected option with value 'two' from dropdown on select[name='selectomatic']
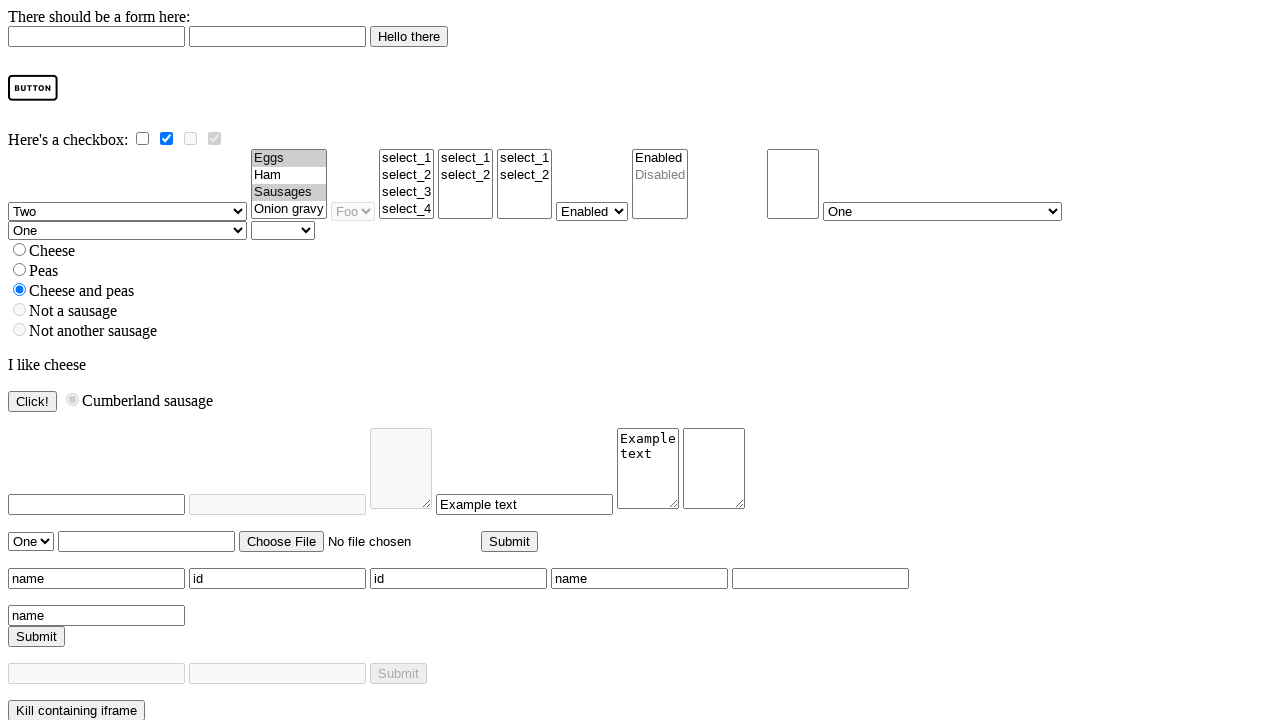

Selected option at index 3 from dropdown on select[name='selectomatic']
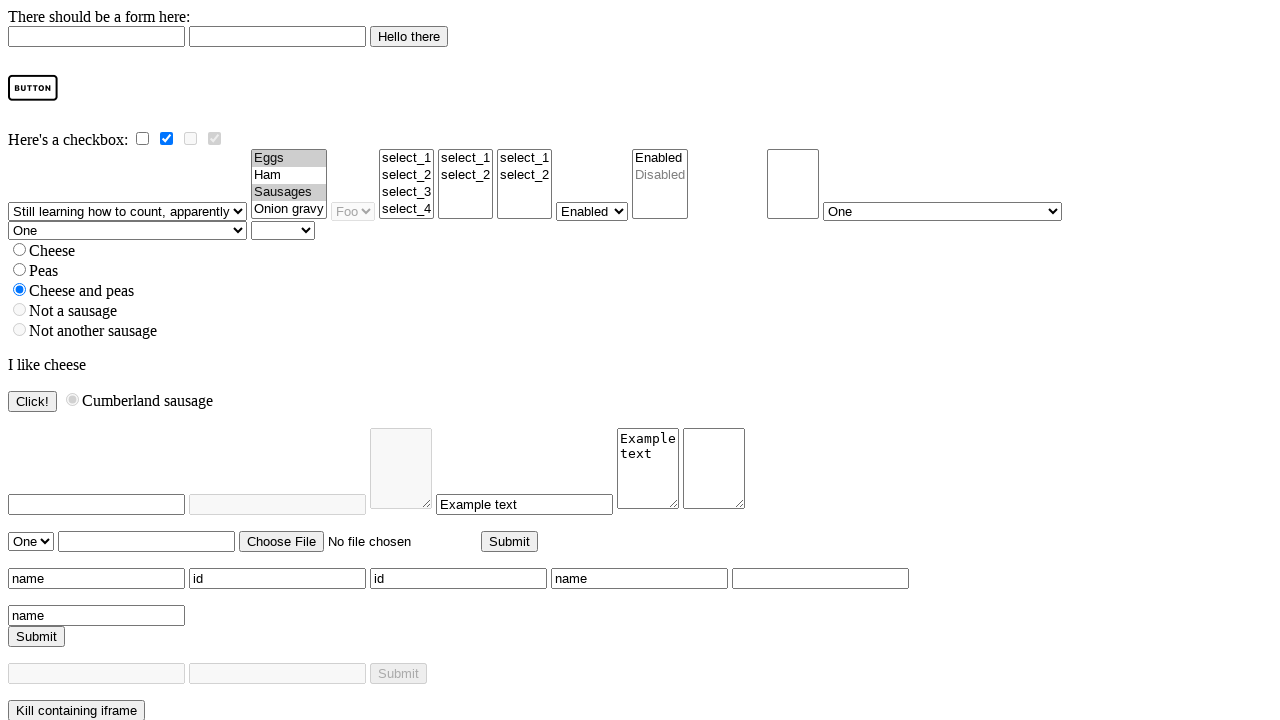

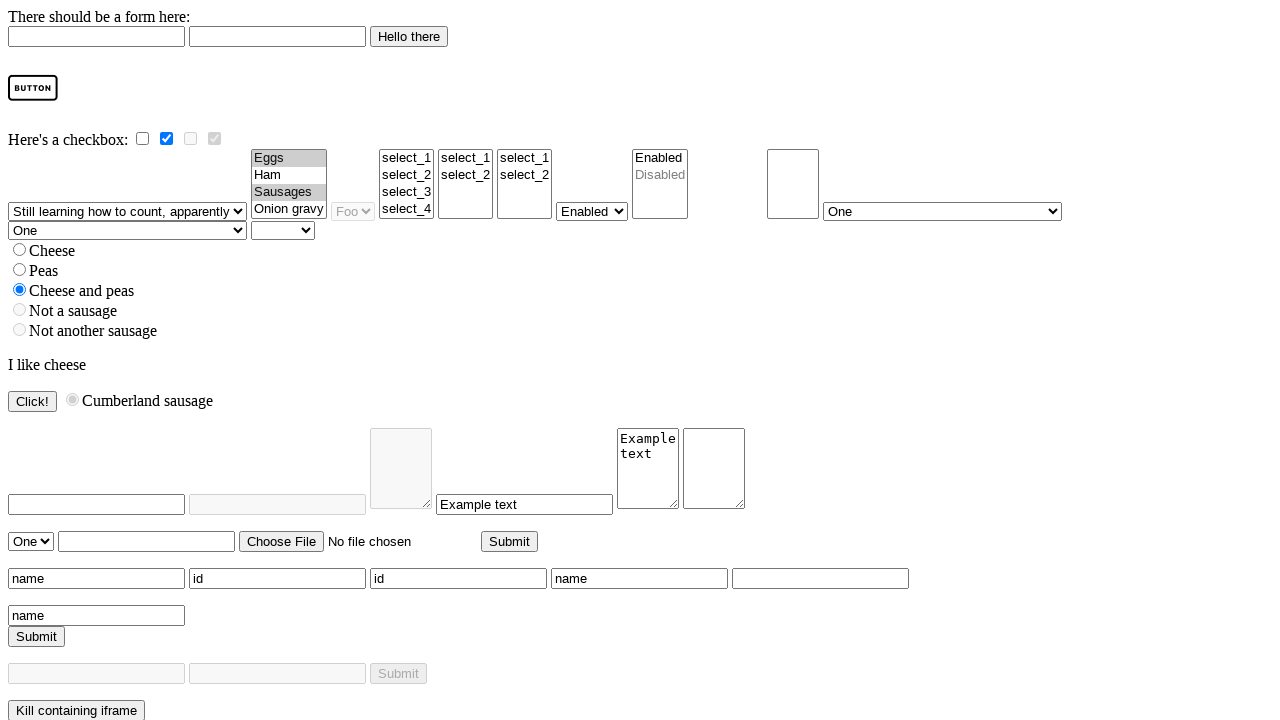